Tests dynamic properties page by clicking on elements that change color and become visible after a delay, demonstrating wait functionality

Starting URL: https://demoqa.com/dynamic-properties

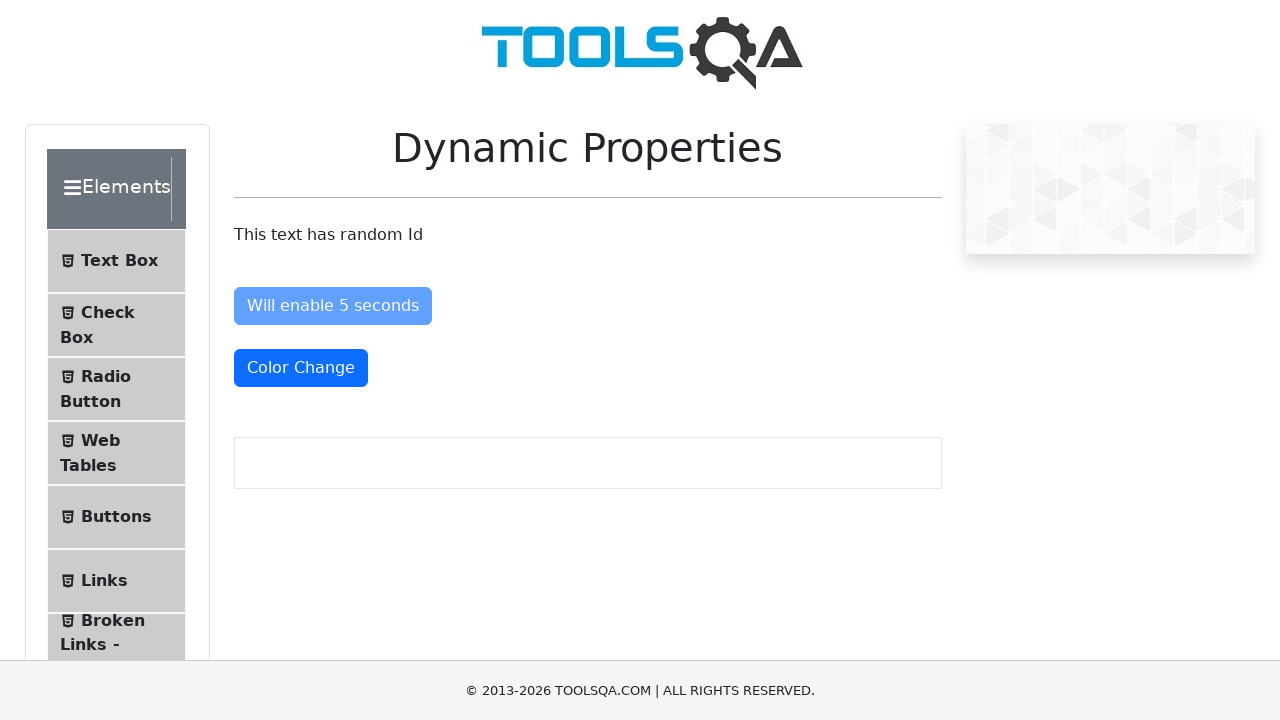

Clicked color change button after waiting for it to become clickable at (301, 368) on #colorChange
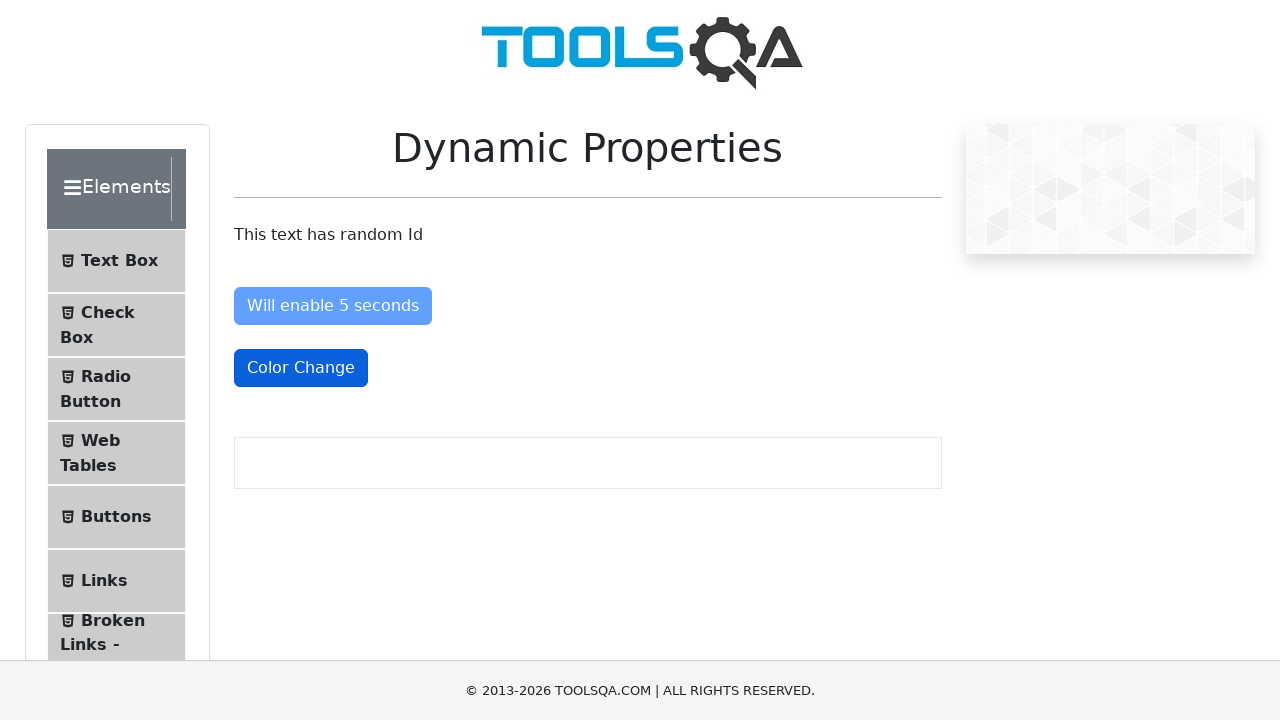

Clicked button that becomes visible after delay at (338, 430) on #visibleAfter
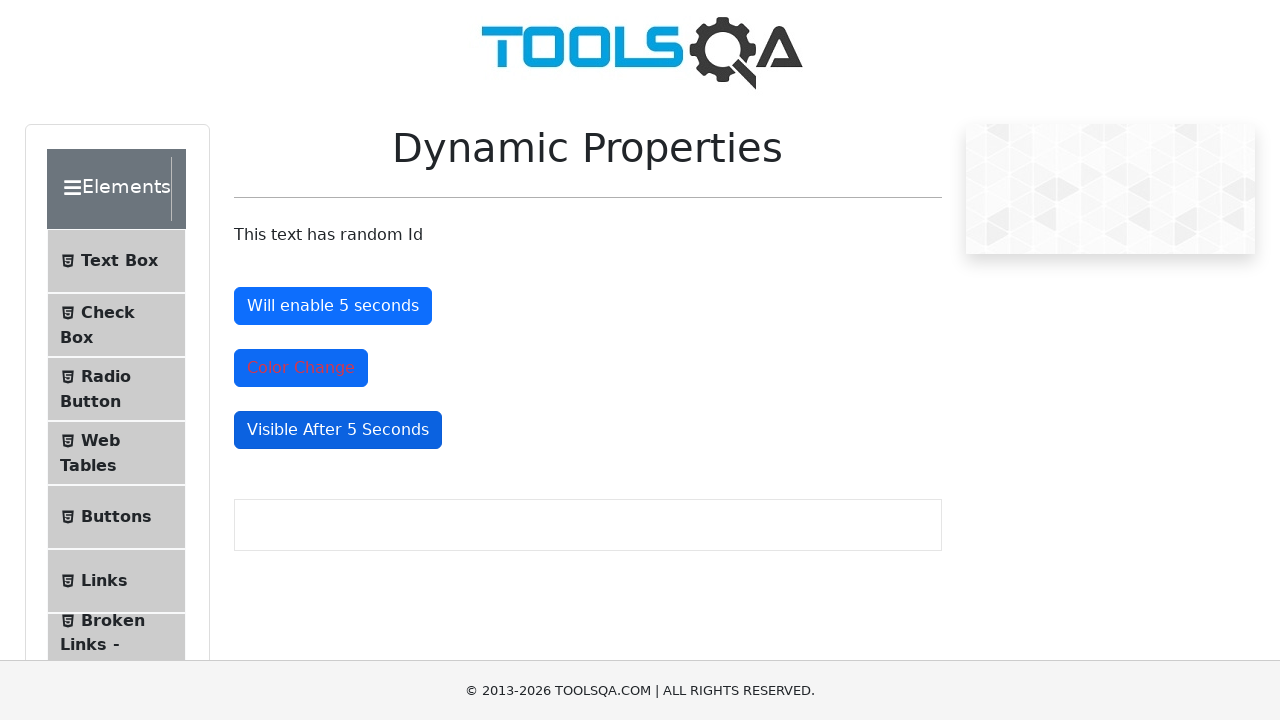

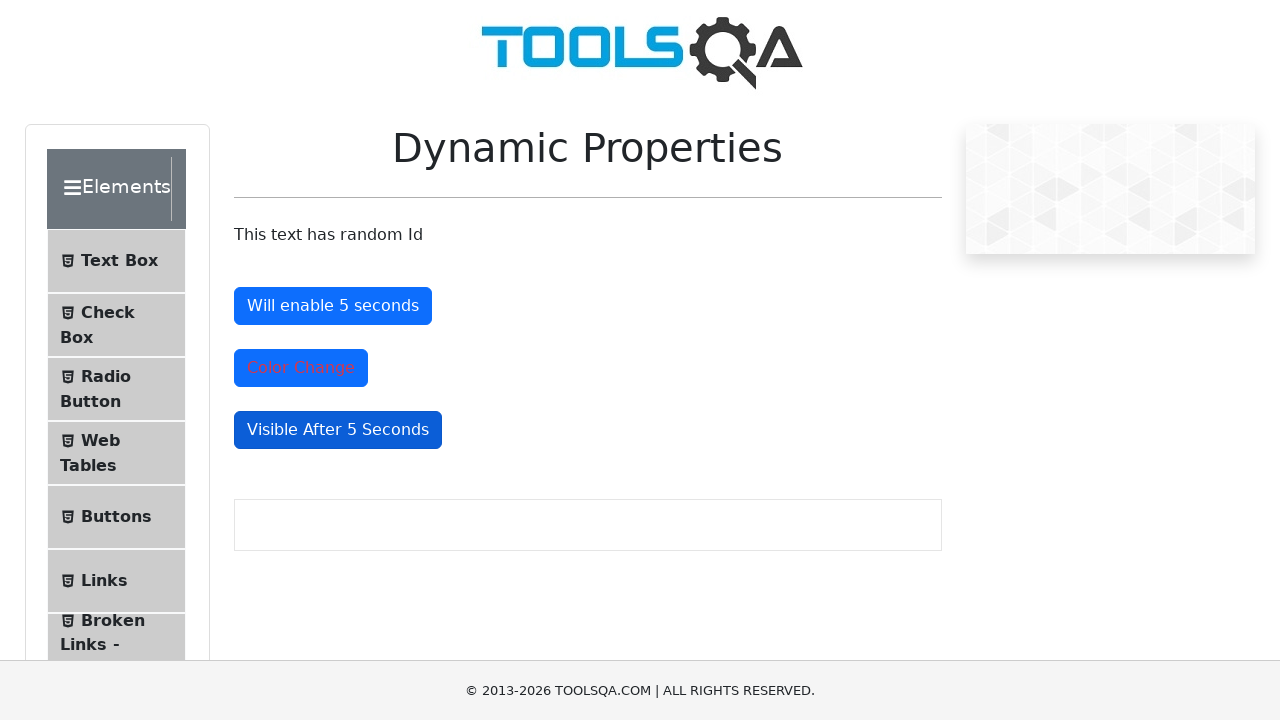